Tests the W3Schools website by clicking on the tutorials navigation button and waiting for the dropdown menu to load with tutorial links.

Starting URL: https://www.w3schools.com/

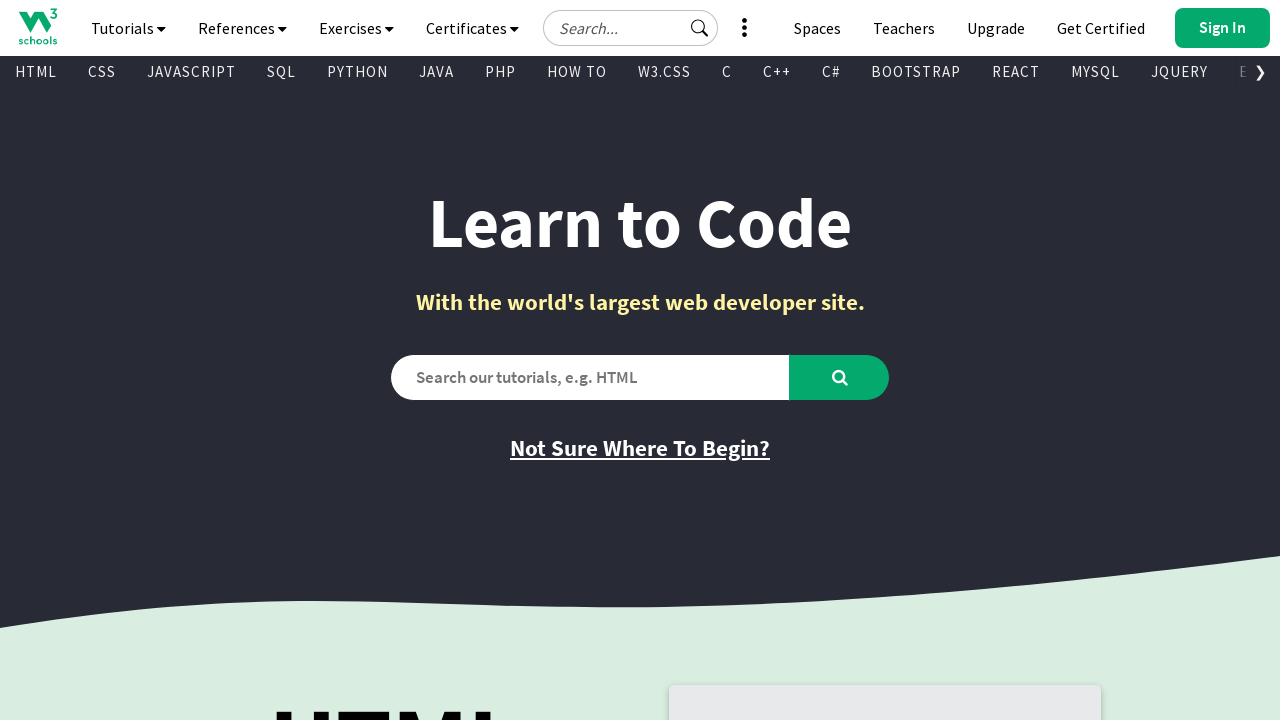

Clicked on the tutorials navigation button at (128, 28) on #navbtn_tutorials
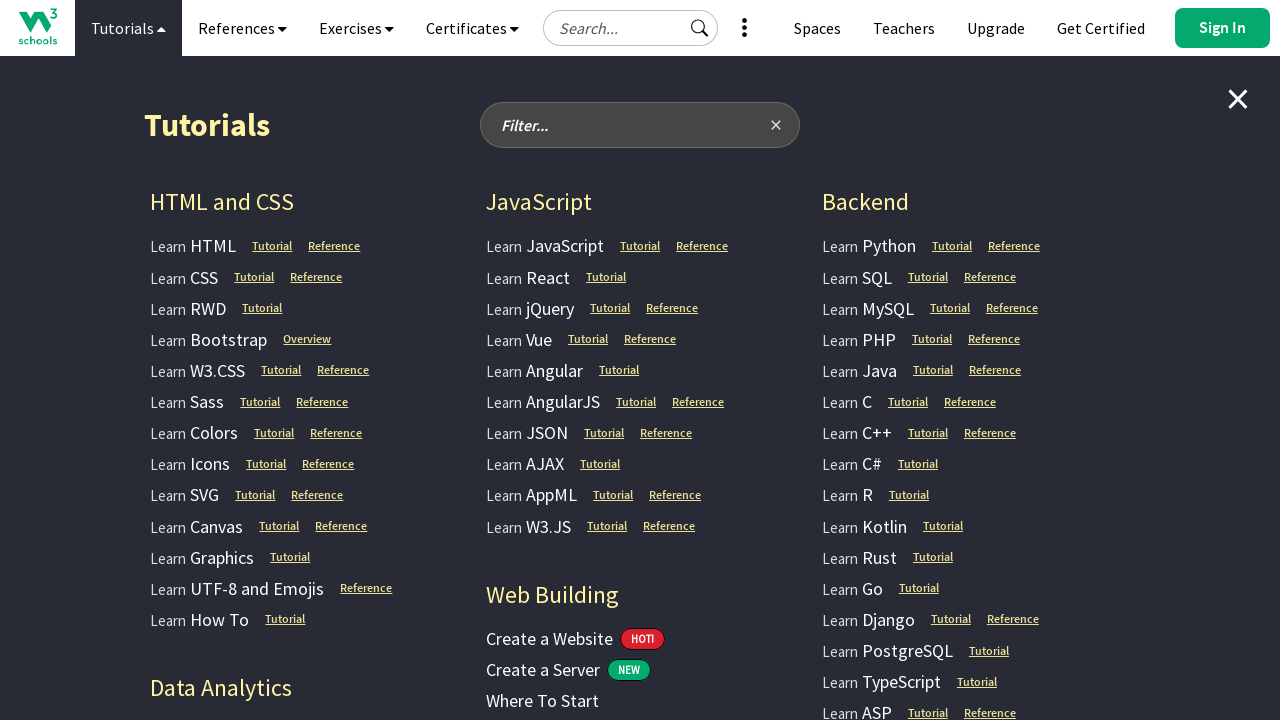

Dropdown menu loaded with tutorial links
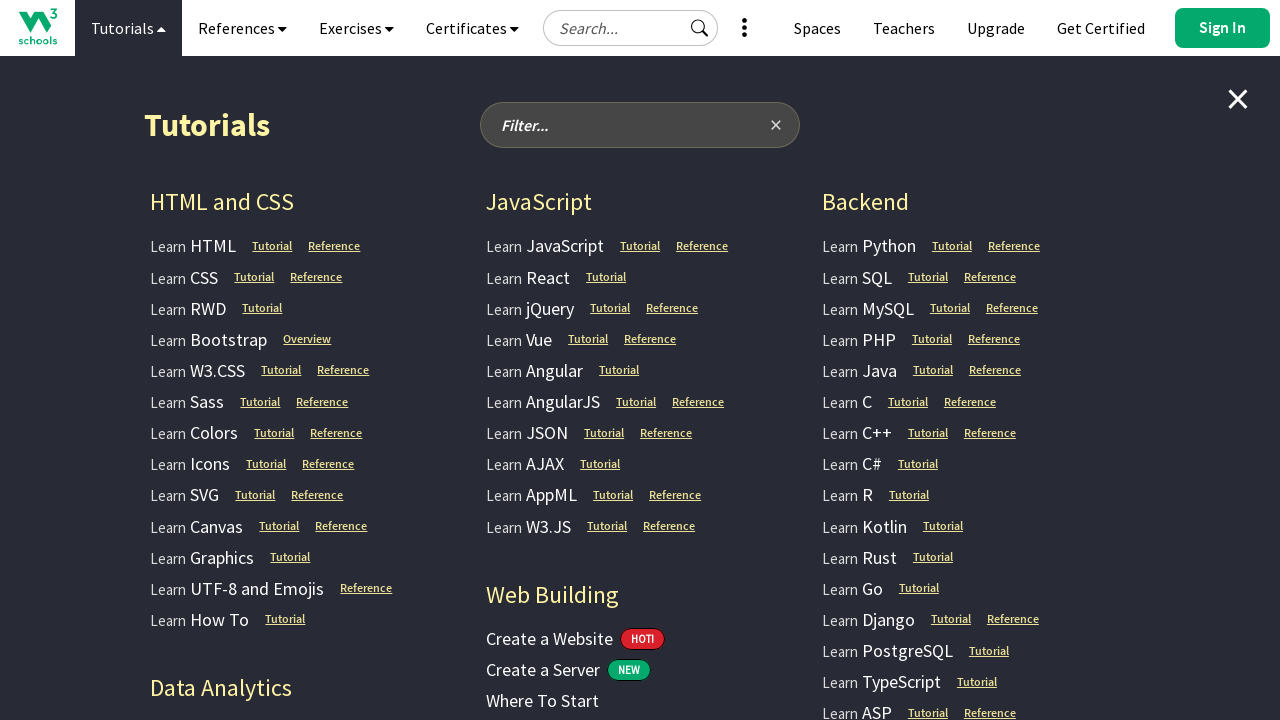

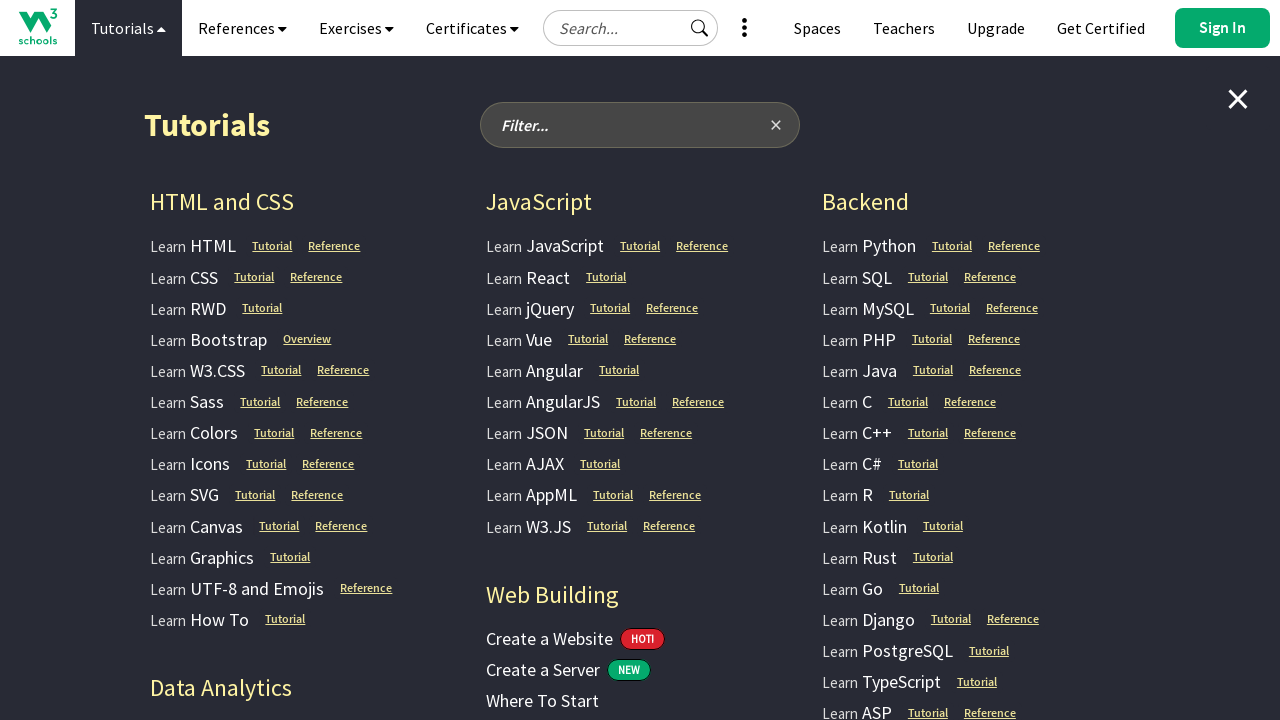